Tests window handling by clicking a link that opens a new window, verifying content on both windows, and switching between them to confirm proper navigation.

Starting URL: https://the-internet.herokuapp.com/windows

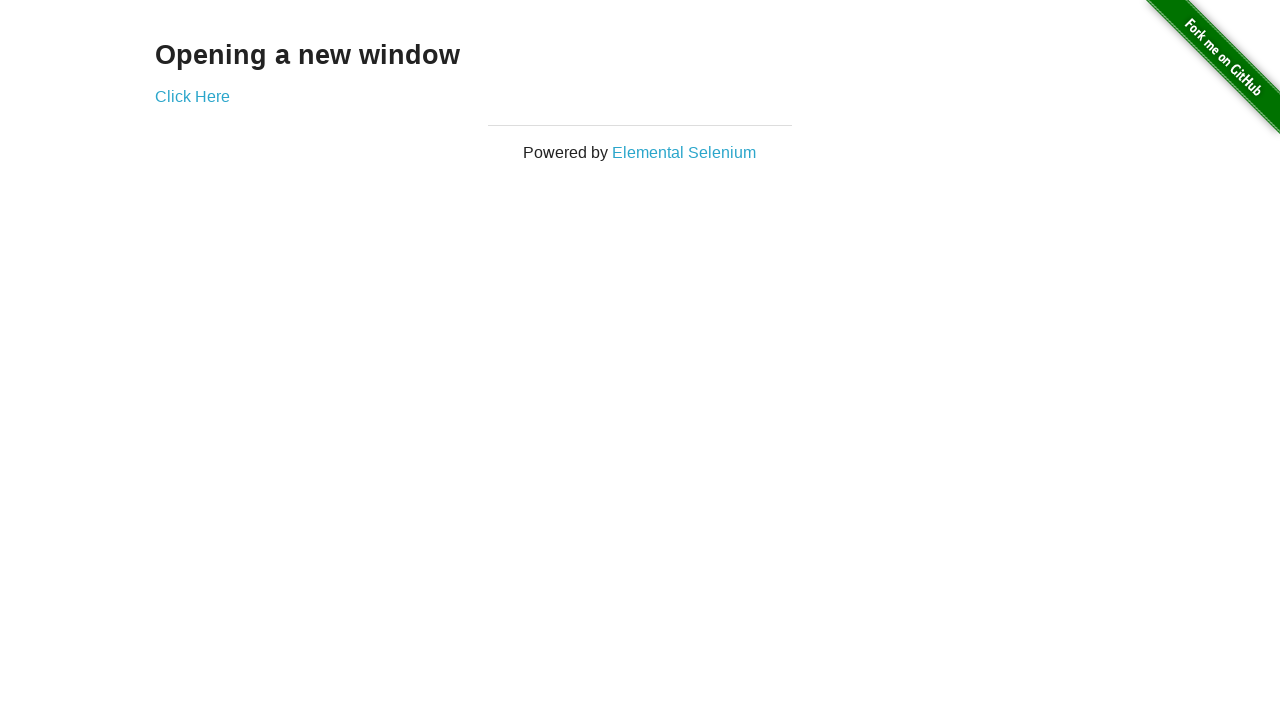

Waited for h3 heading to load
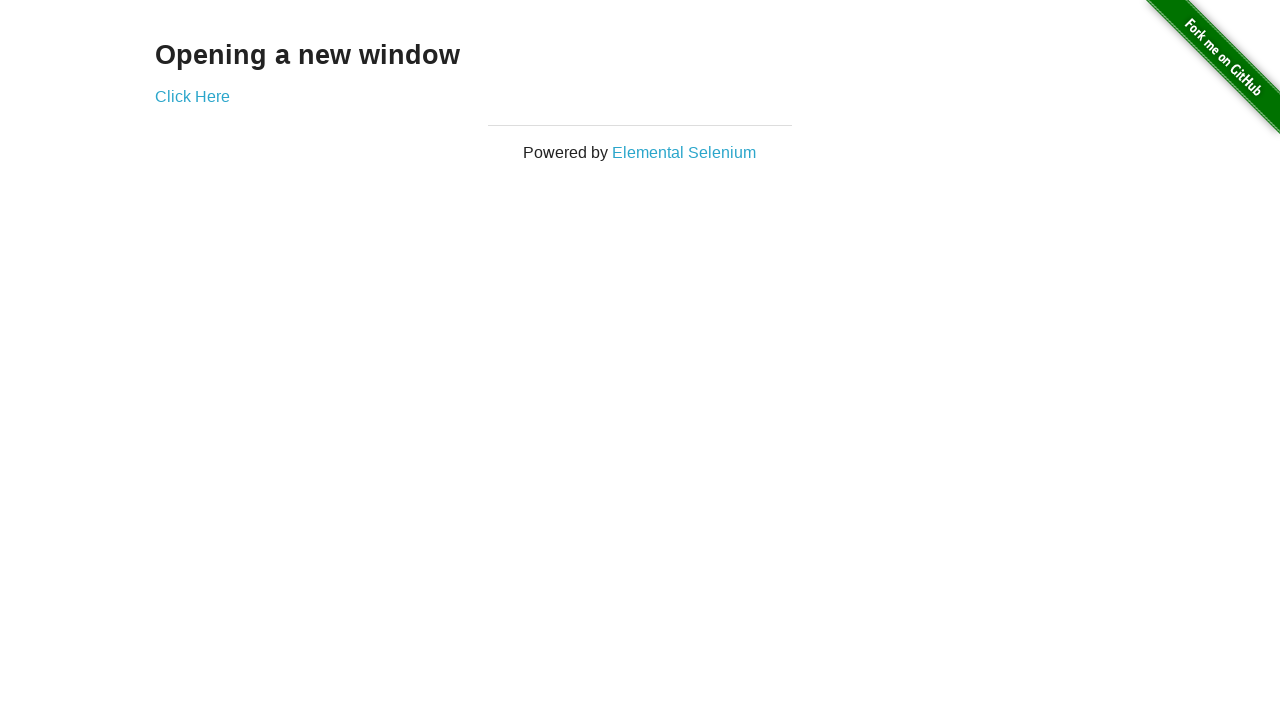

Verified h3 text content is 'Opening a new window'
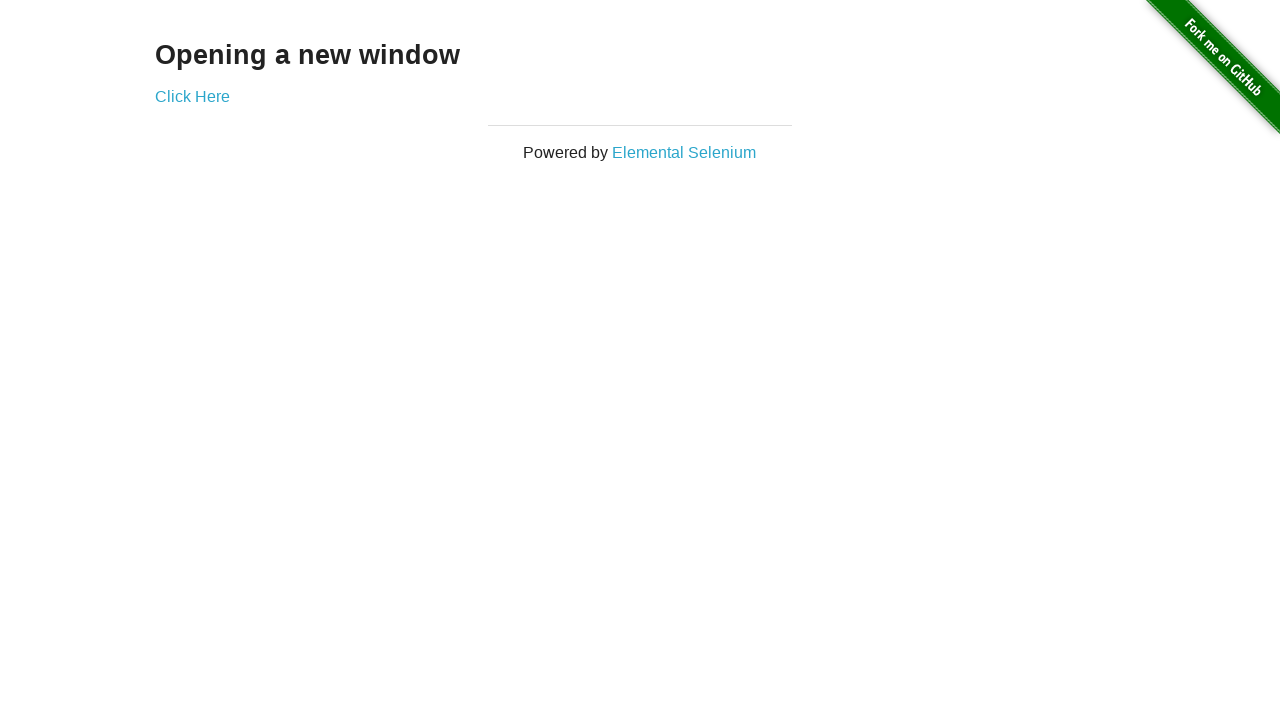

Verified page title is 'The Internet'
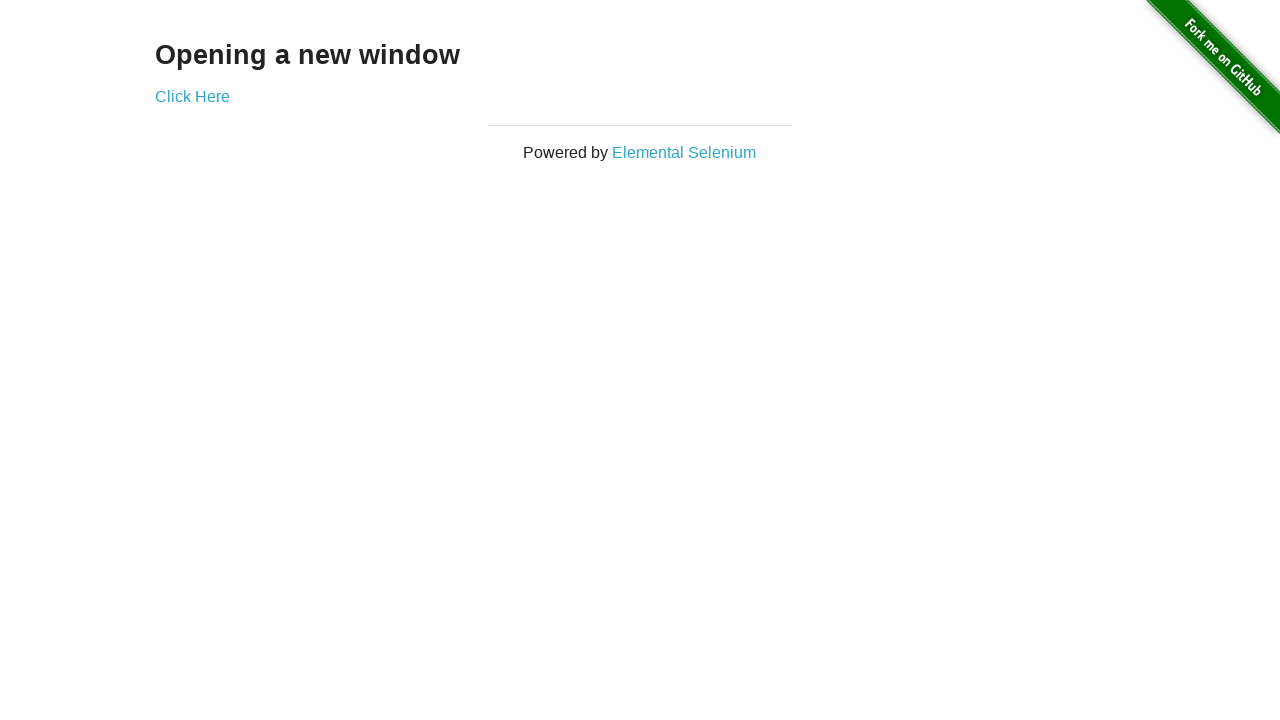

Clicked 'Click Here' link to open new window at (192, 96) on a:has-text('Click Here')
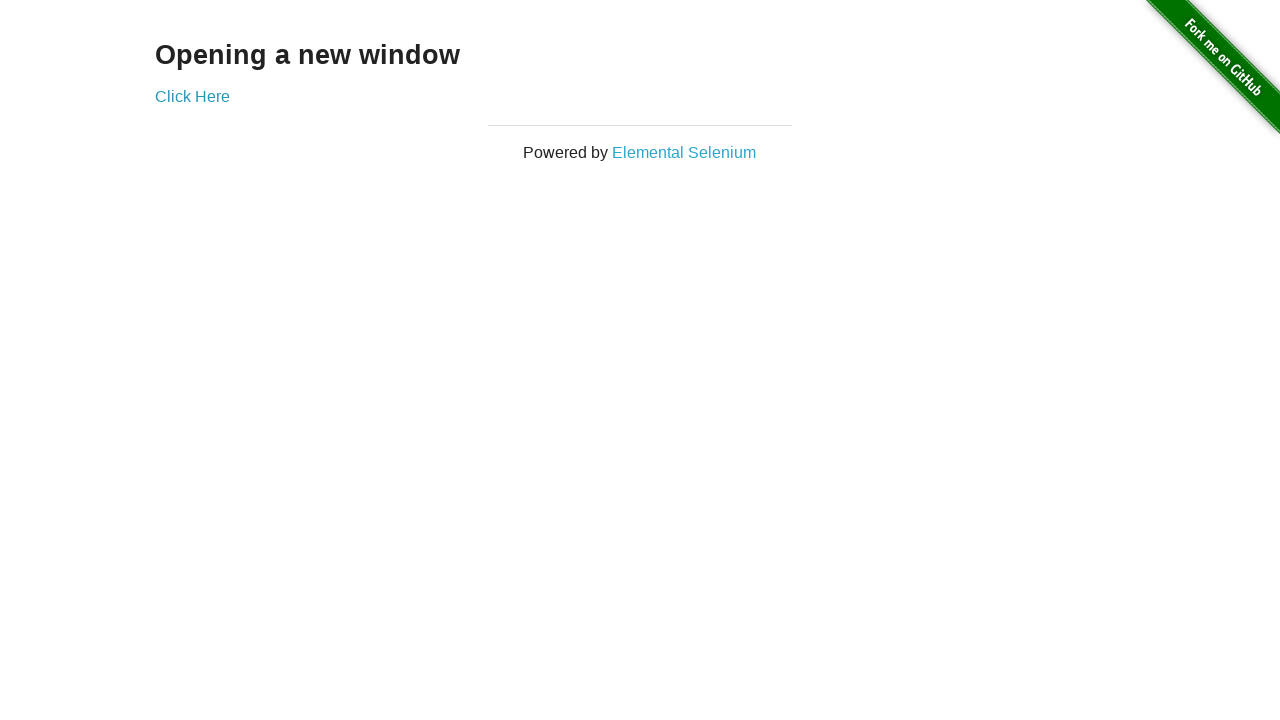

New window opened and loaded
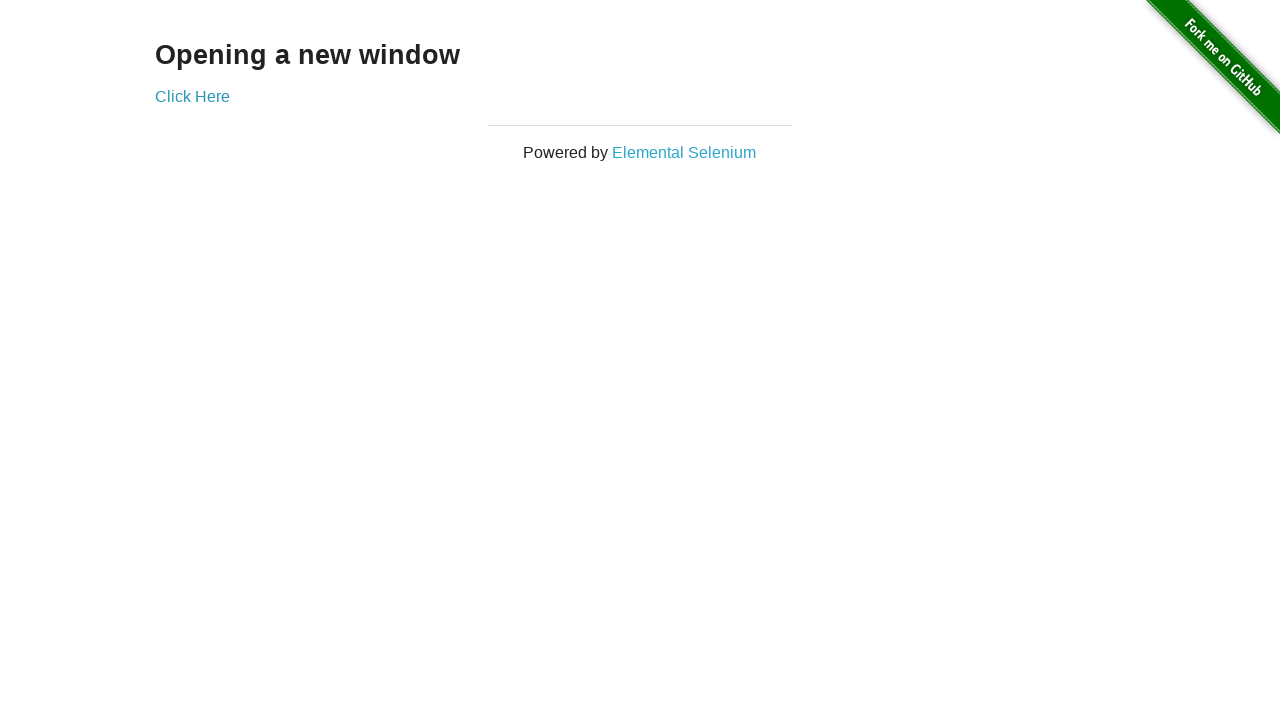

Verified new window title is 'New Window'
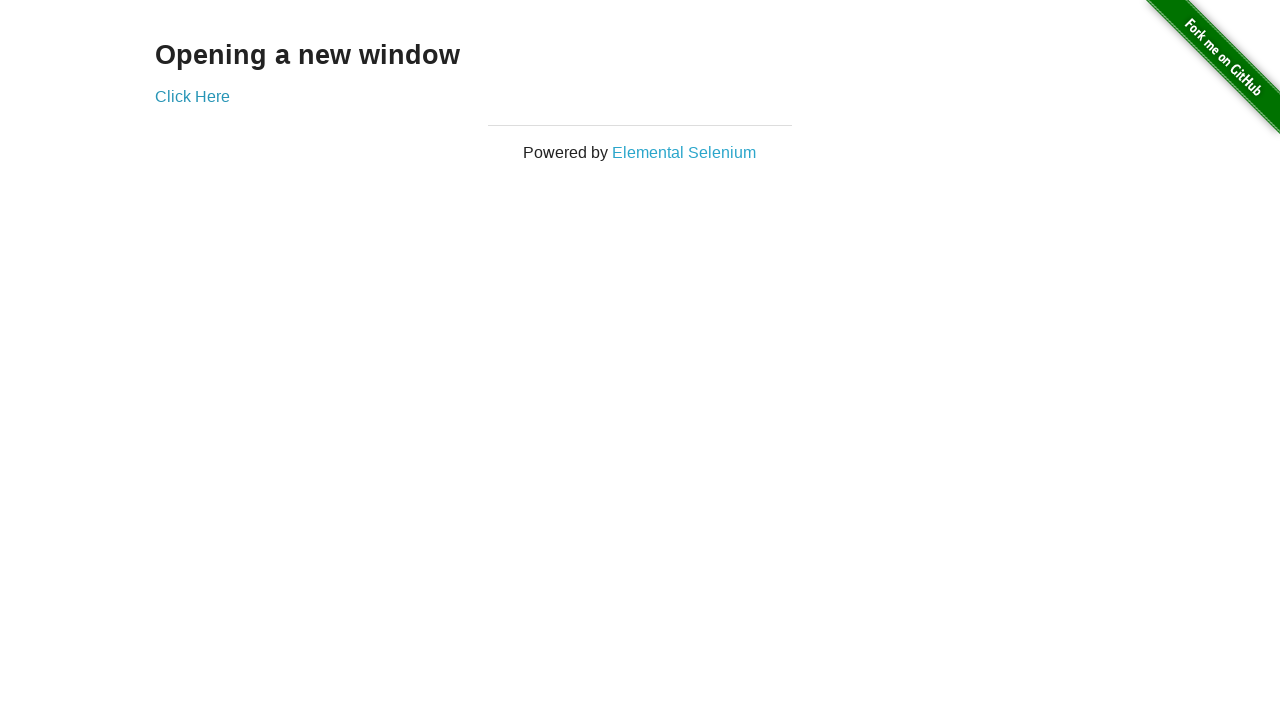

Verified new window h3 text content is 'New Window'
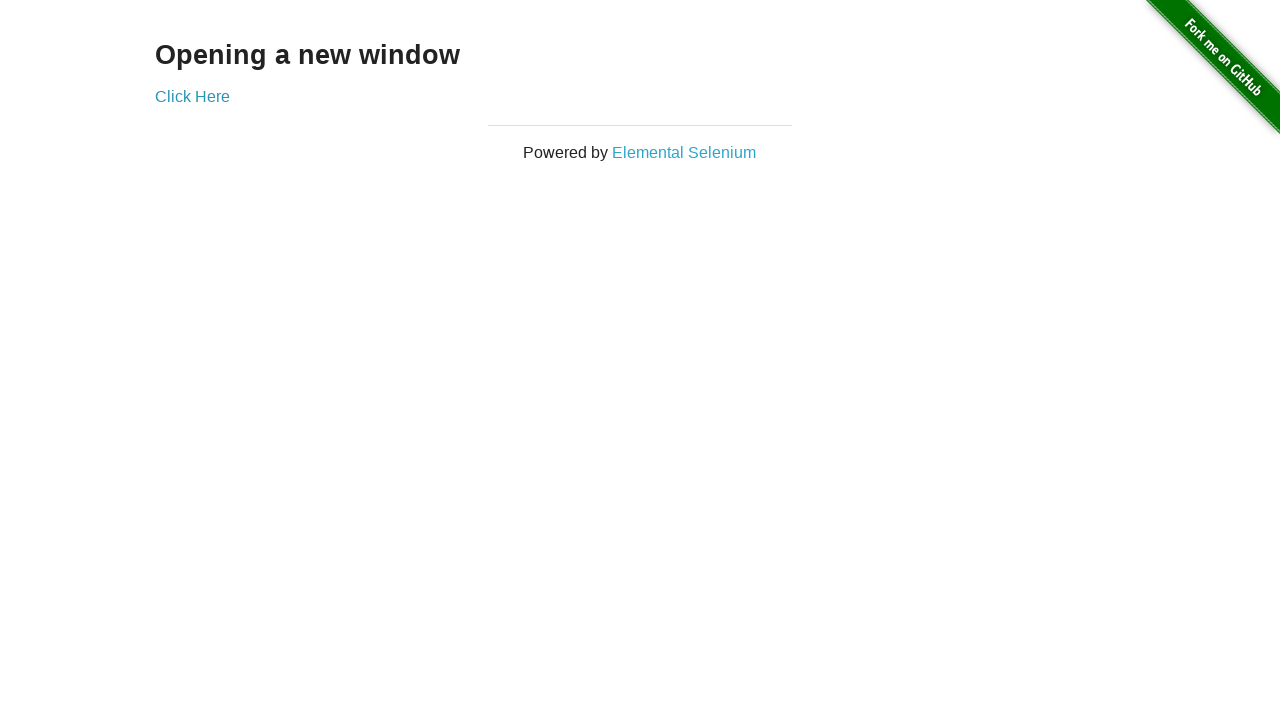

Switched back to original window
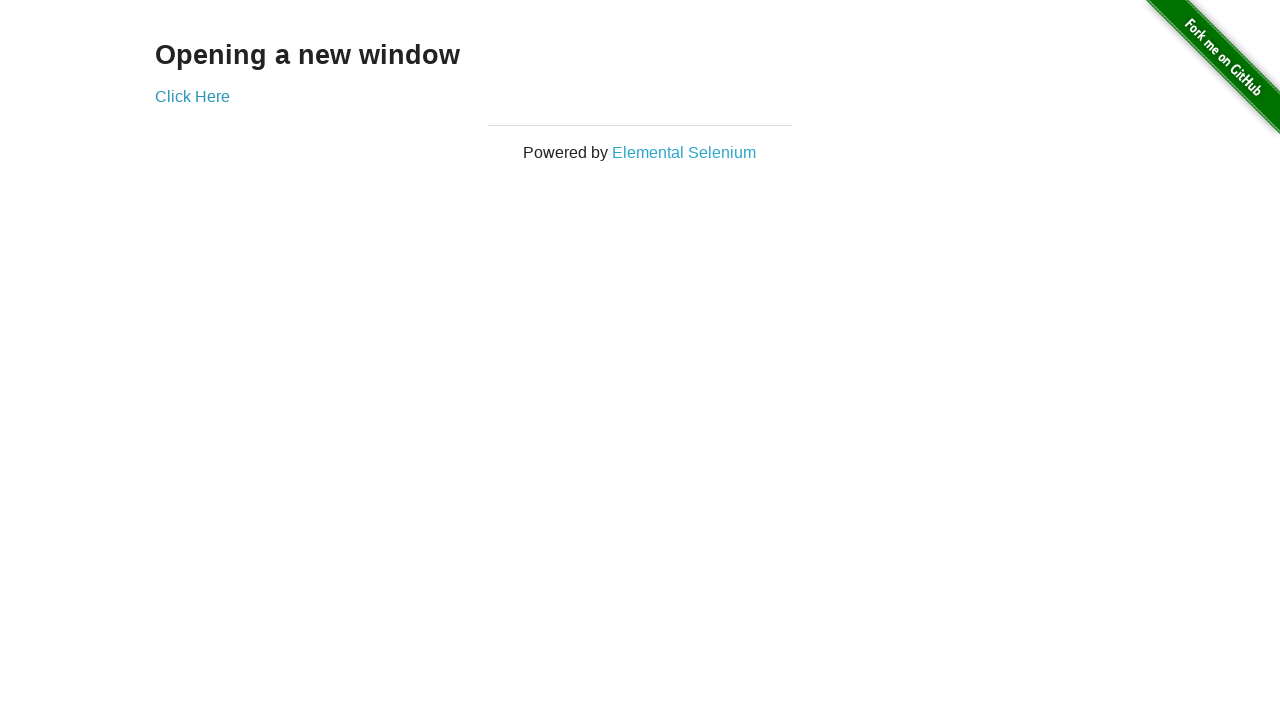

Verified original window title is still 'The Internet'
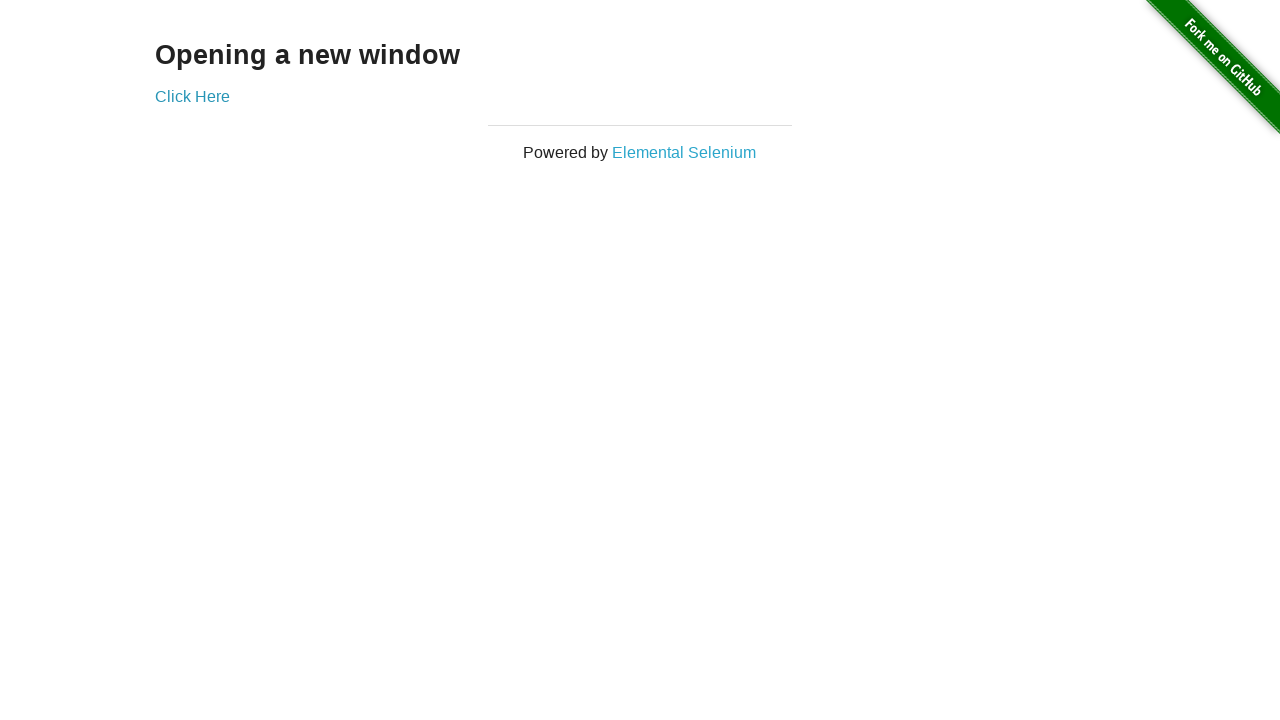

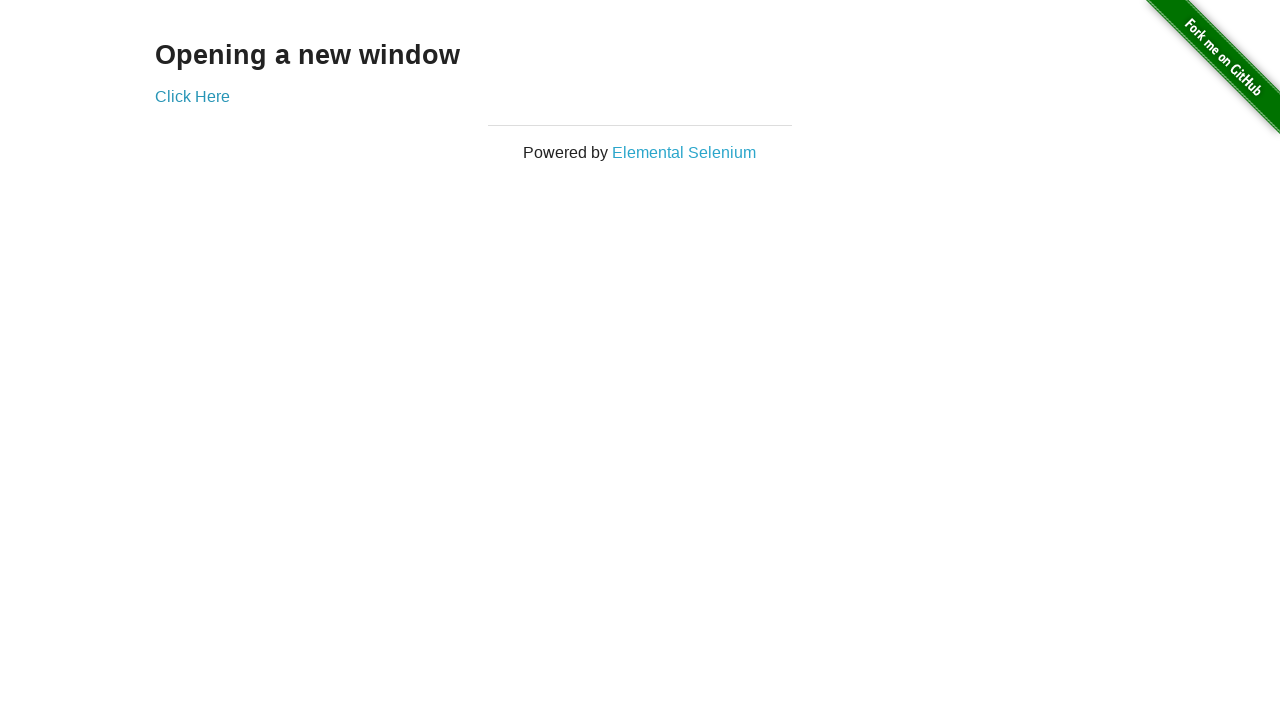